Tests mouse interaction events on a demo page by performing double-click and right-click actions on different buttons

Starting URL: https://demoqa.com/buttons

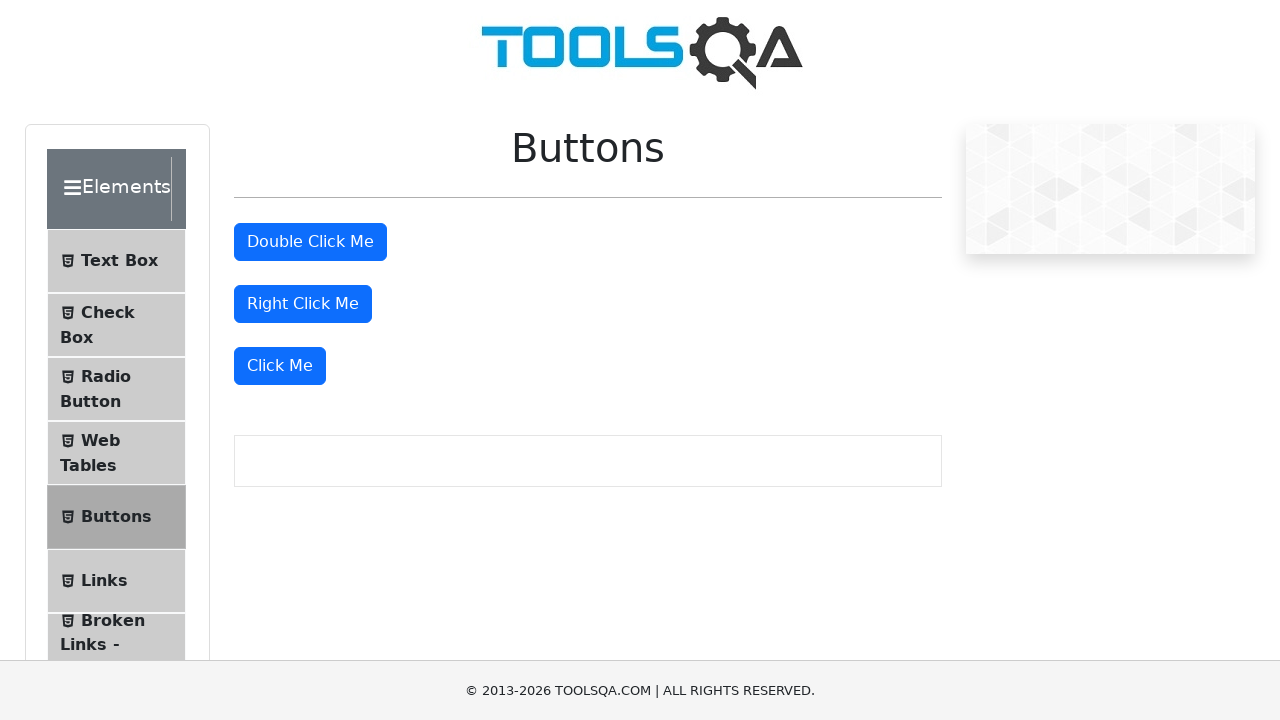

Double-clicked the double-click button at (310, 242) on #doubleClickBtn
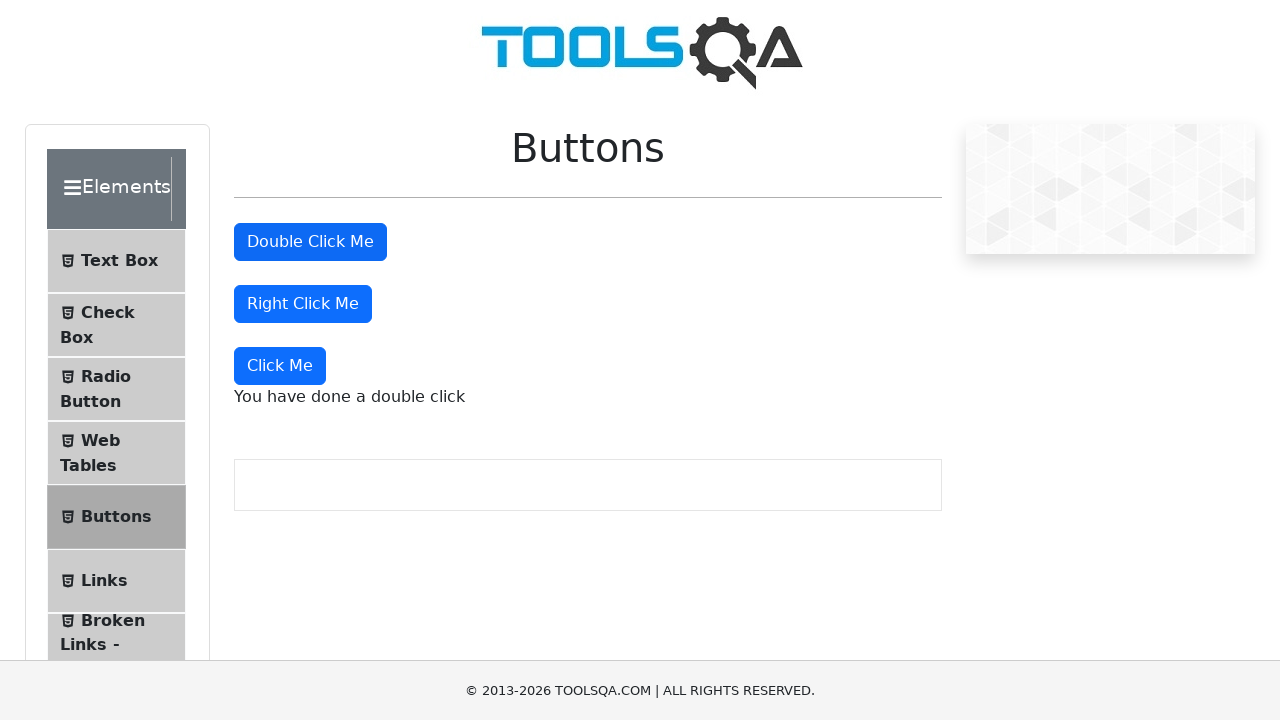

Right-clicked the right-click button at (303, 304) on #rightClickBtn
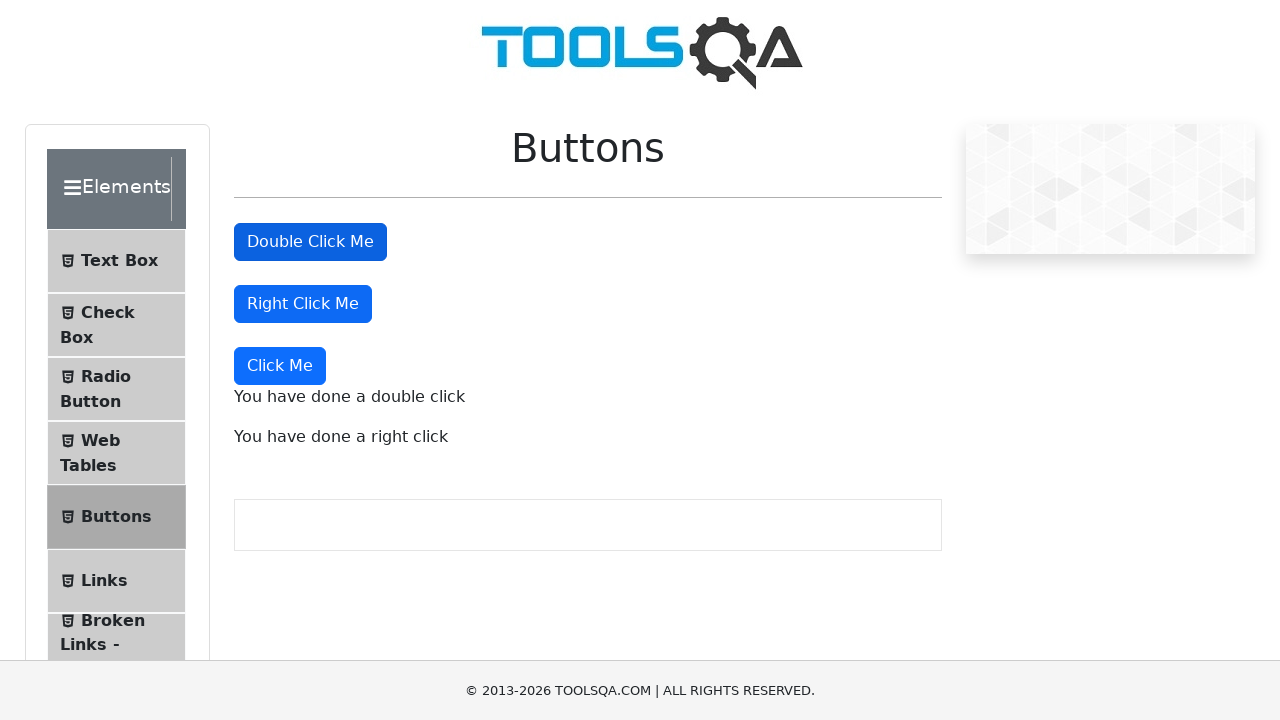

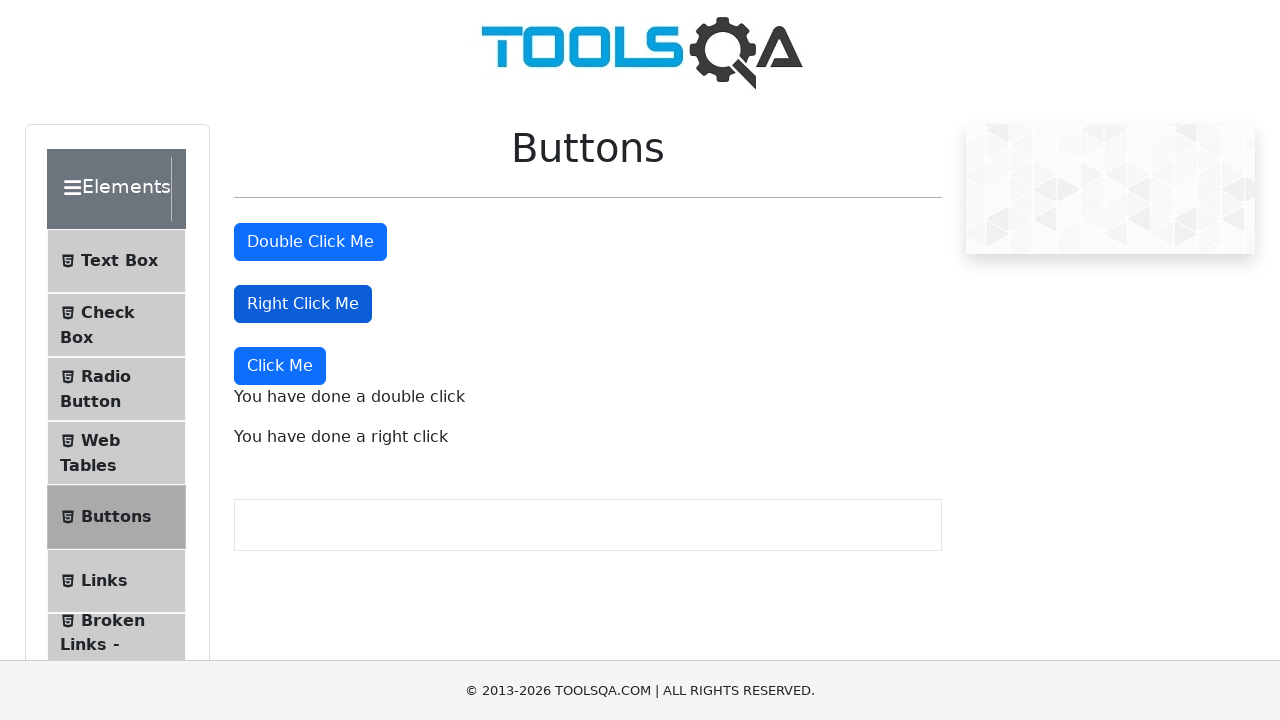